Tests a form submission challenge by typing text naturally into a paragraph field and clicking the validate button

Starting URL: https://cursoautomacao.netlify.app/desafios

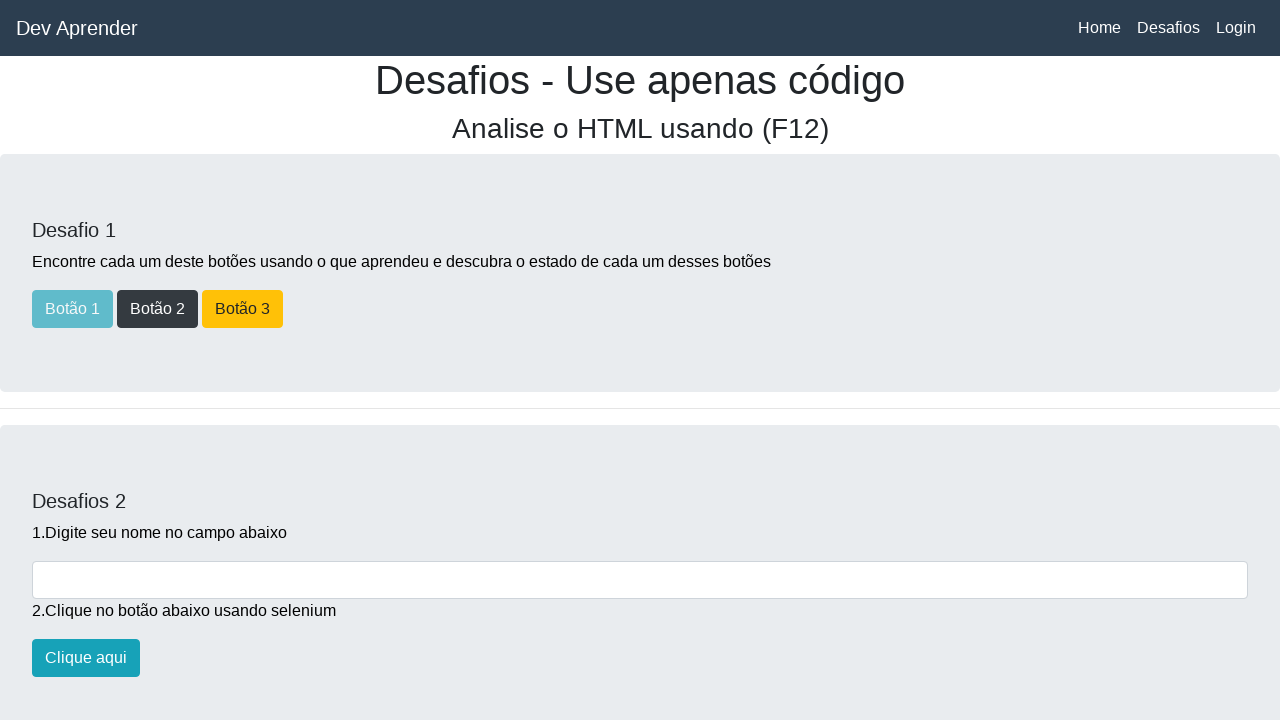

Scrolled down to form area
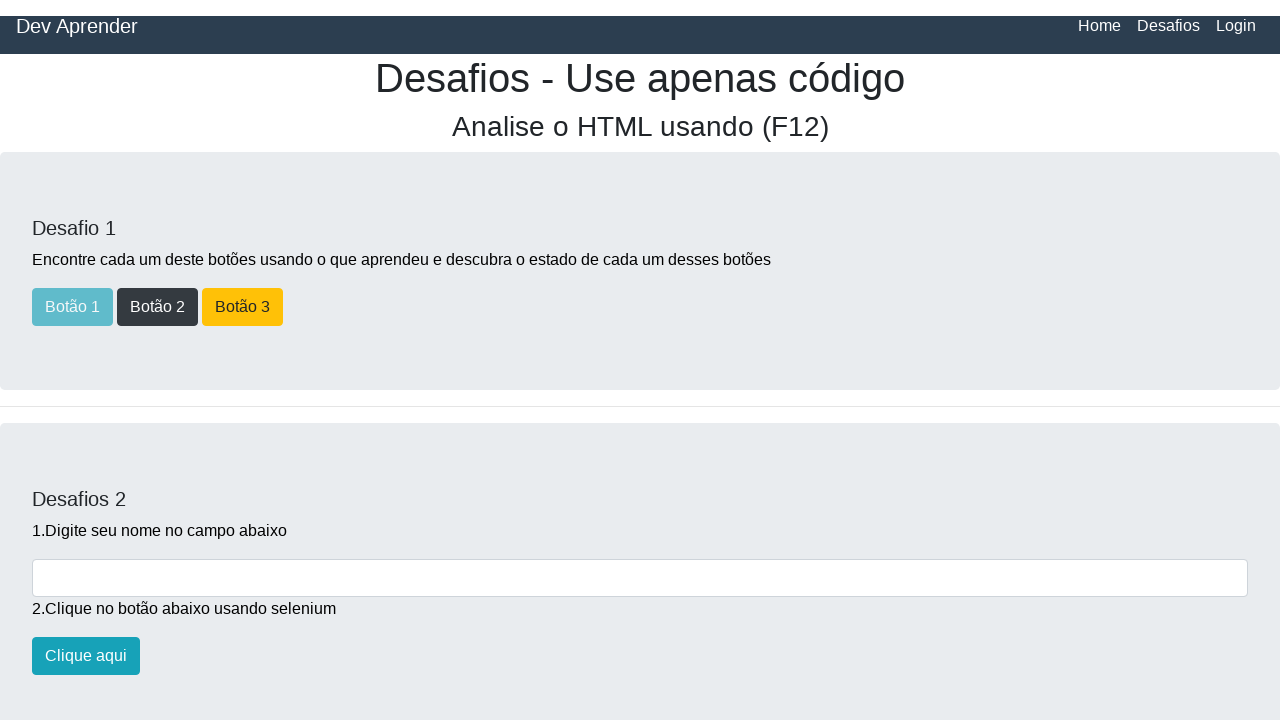

Waited for form to load
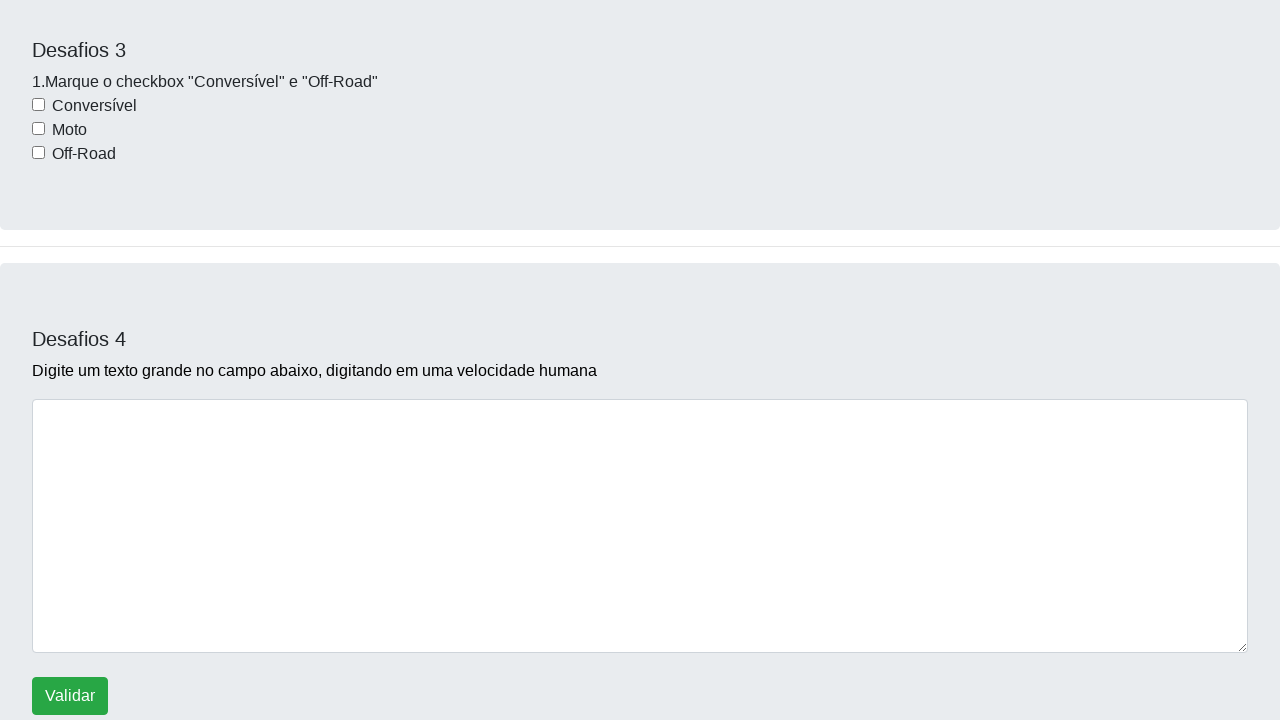

Located paragraph input field
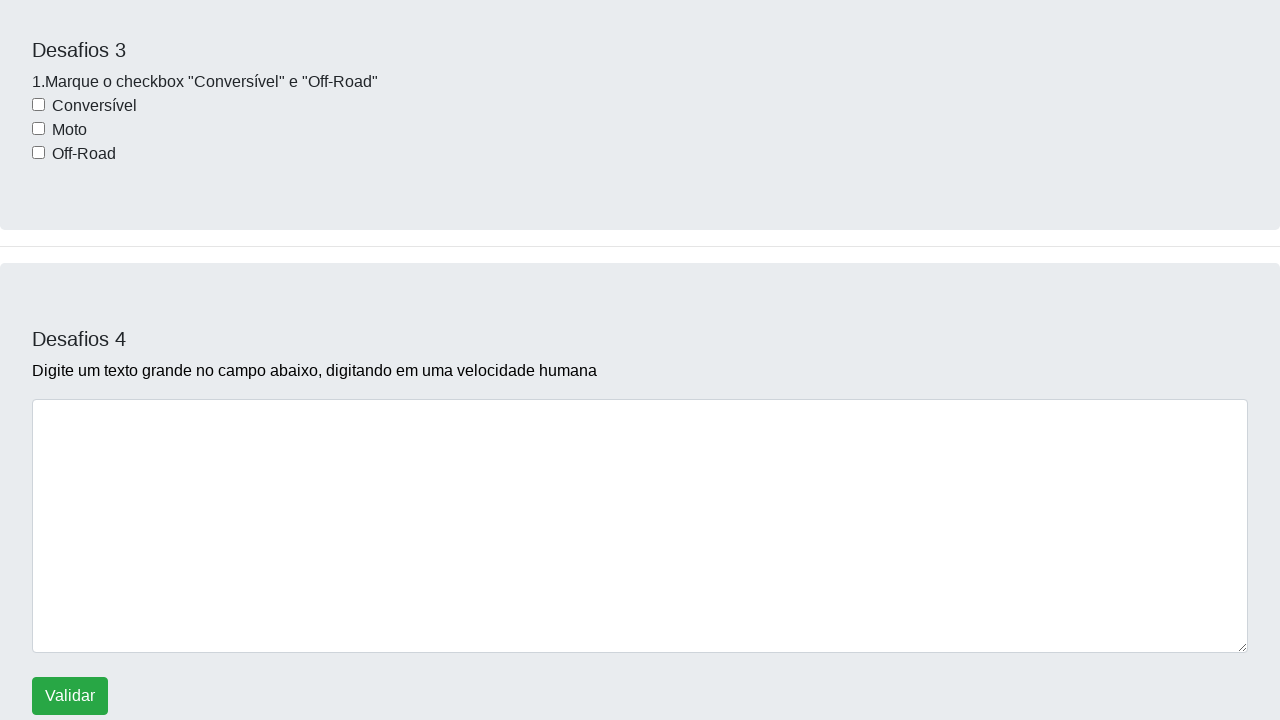

Typed full text naturally into paragraph field with random delays on #campoparagrafo
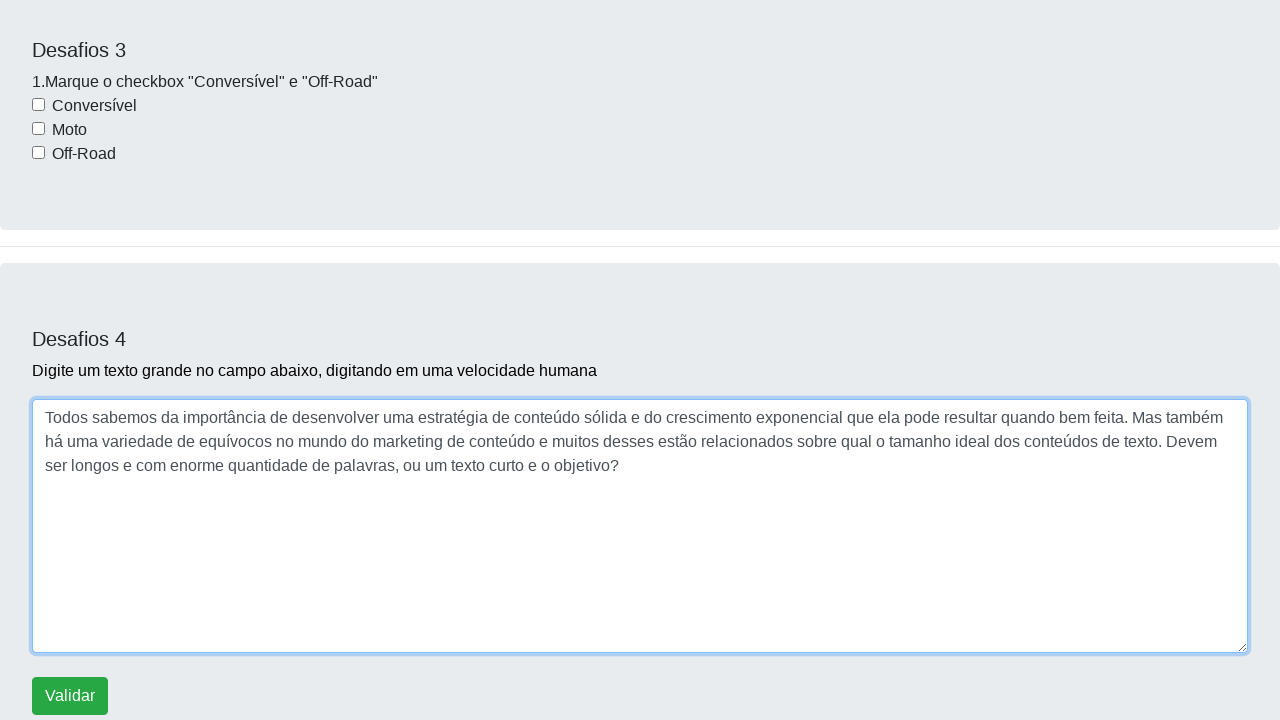

Waited after text input
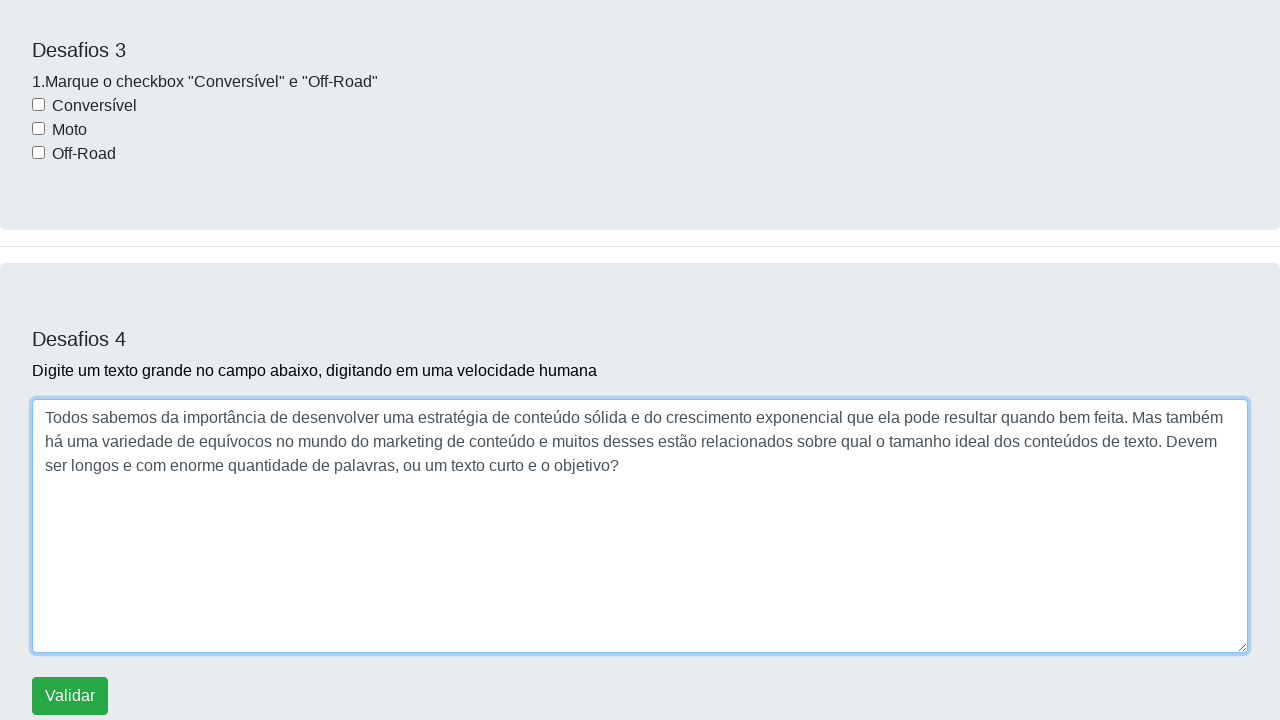

Clicked validate button to submit form at (70, 696) on xpath=/html/body/section[4]/button
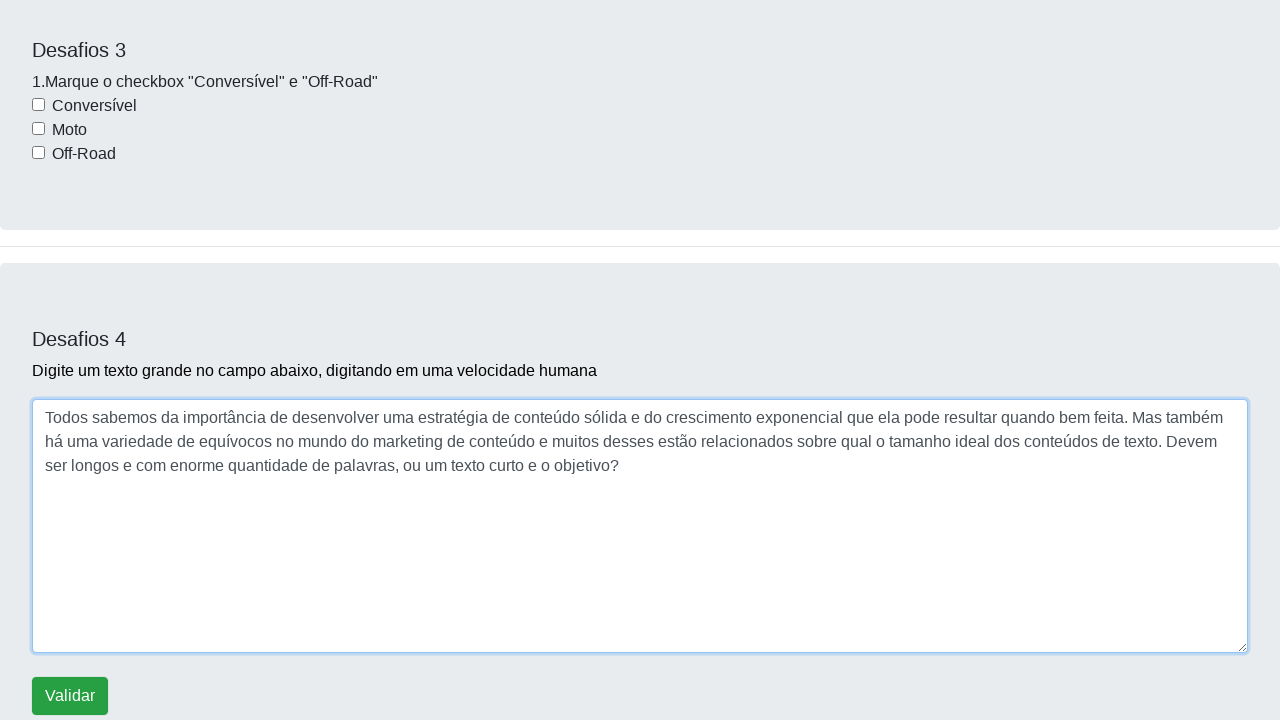

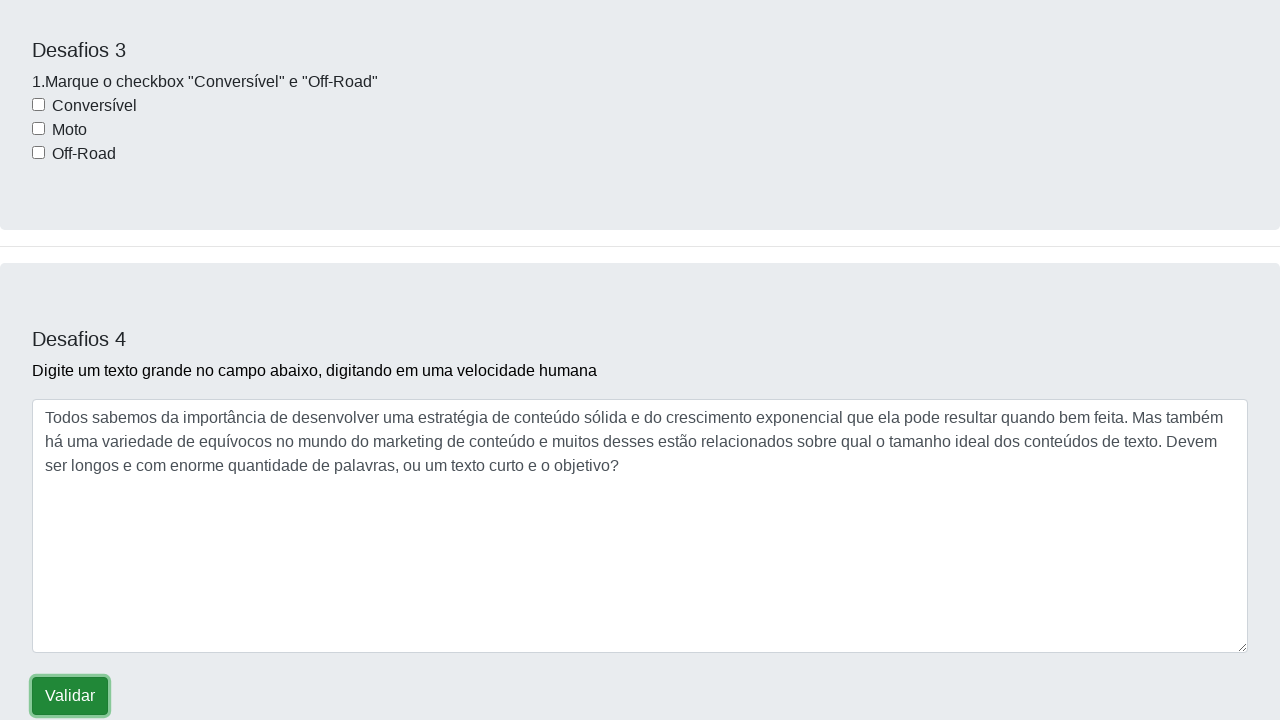